Tests postcode search functionality by entering a UK postcode and clicking the search button, then scrolling to view results

Starting URL: https://osa-web.t-cg.co.uk/

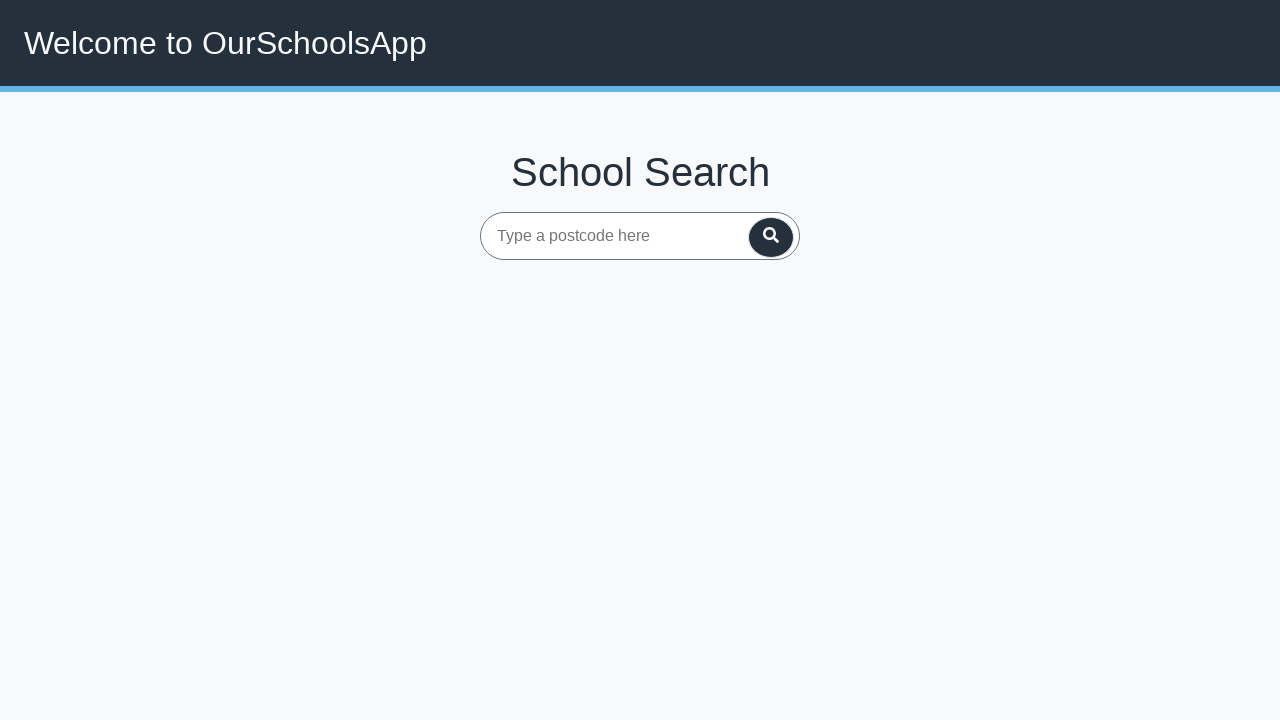

Entered UK postcode 'B16 8PE' in search field on #main
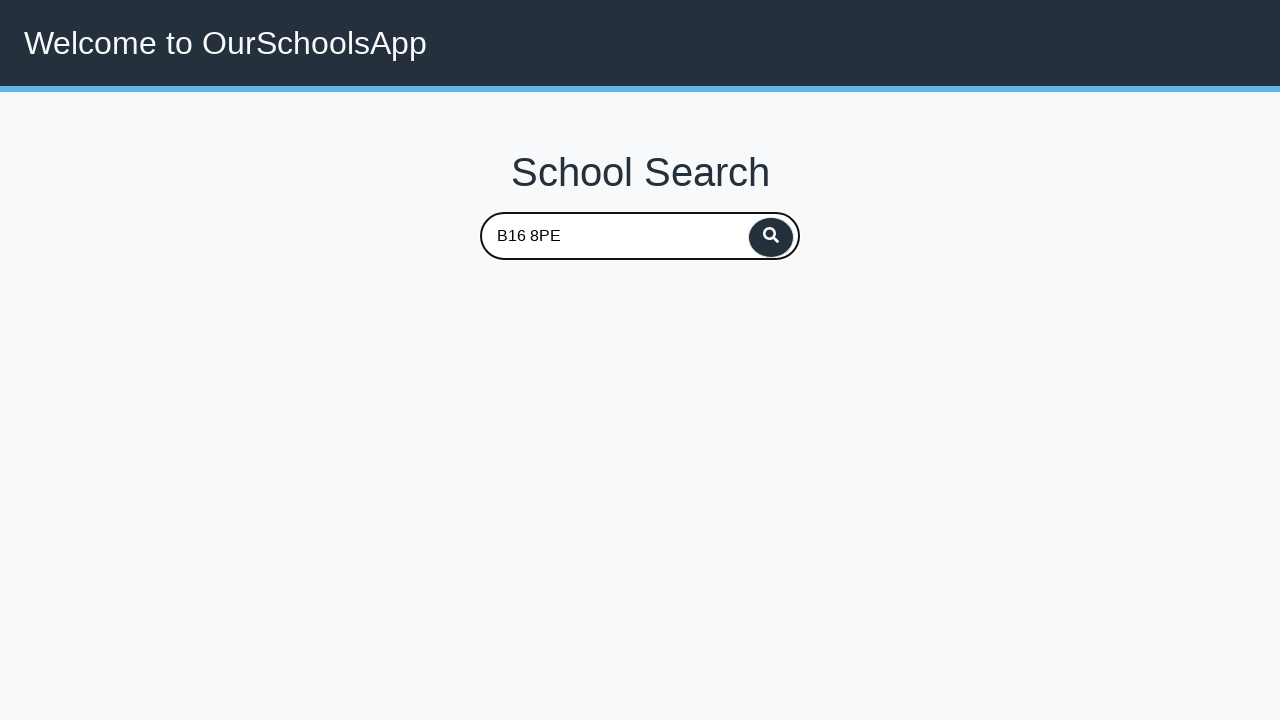

Clicked search button to search postcode at (771, 238) on #searchPostcodeButton
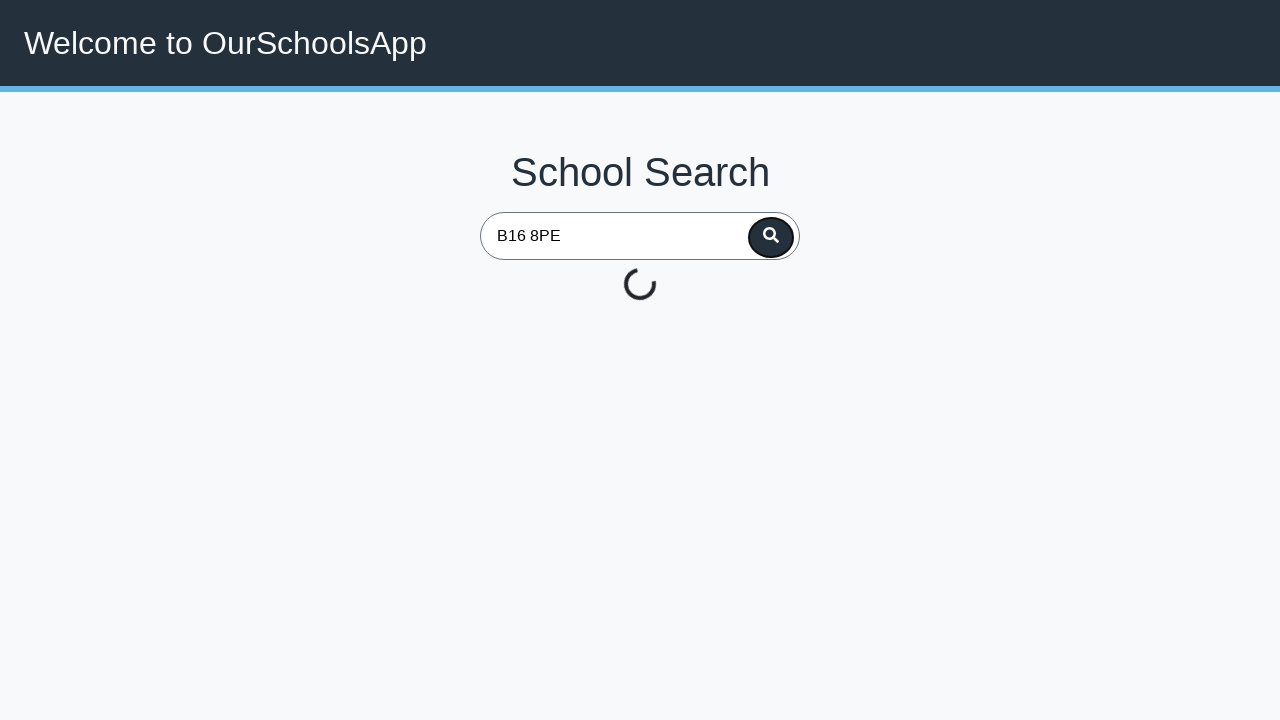

Search results loaded - element with text-irisBlue class appeared
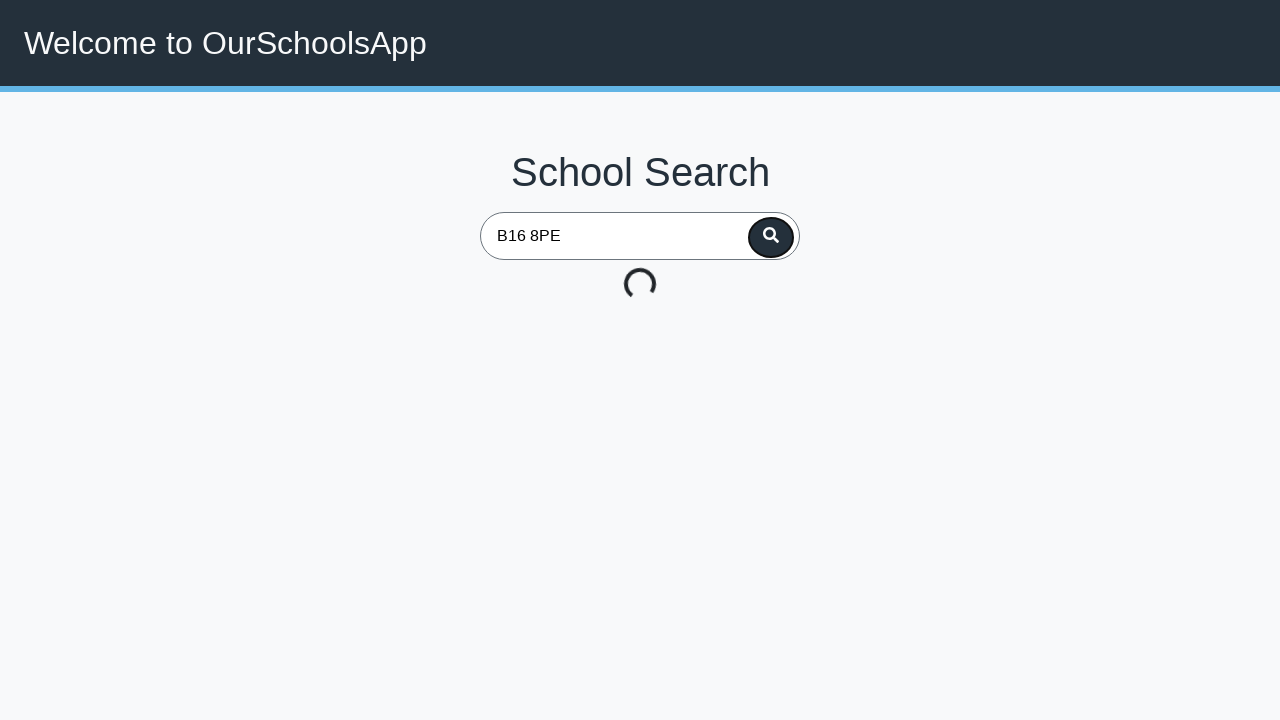

Scrolled to view results with text-irisBlue class
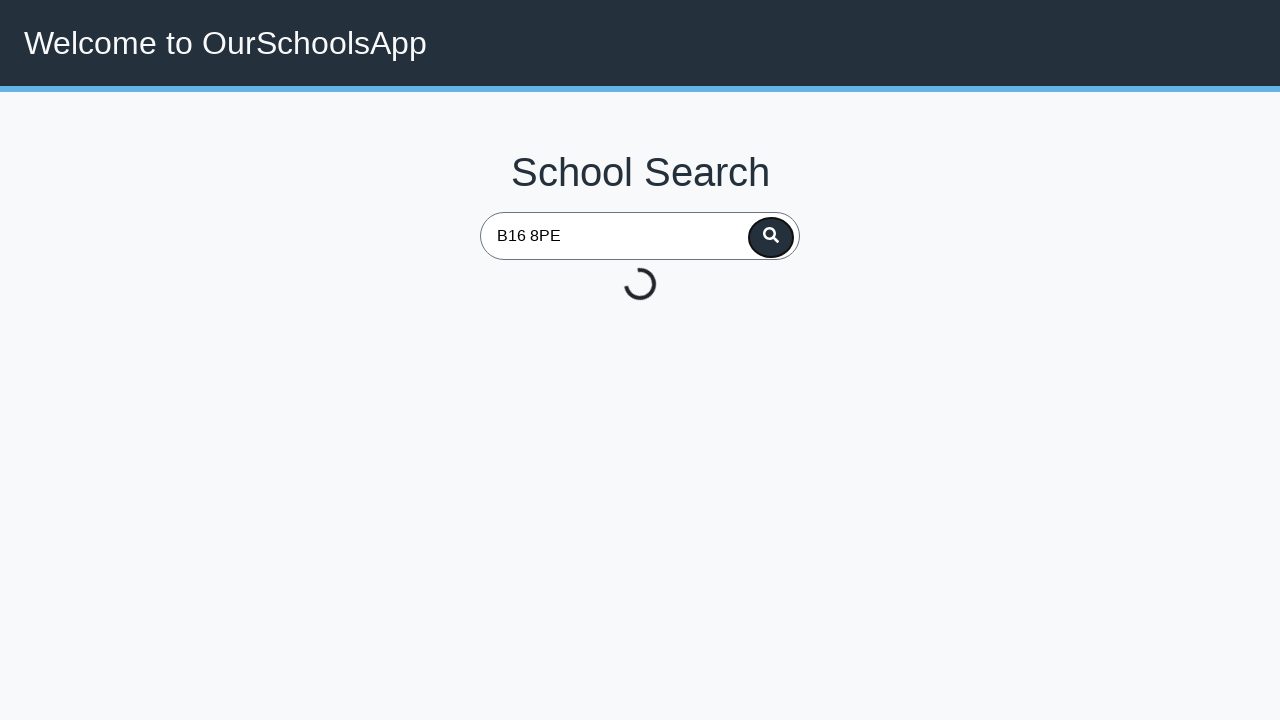

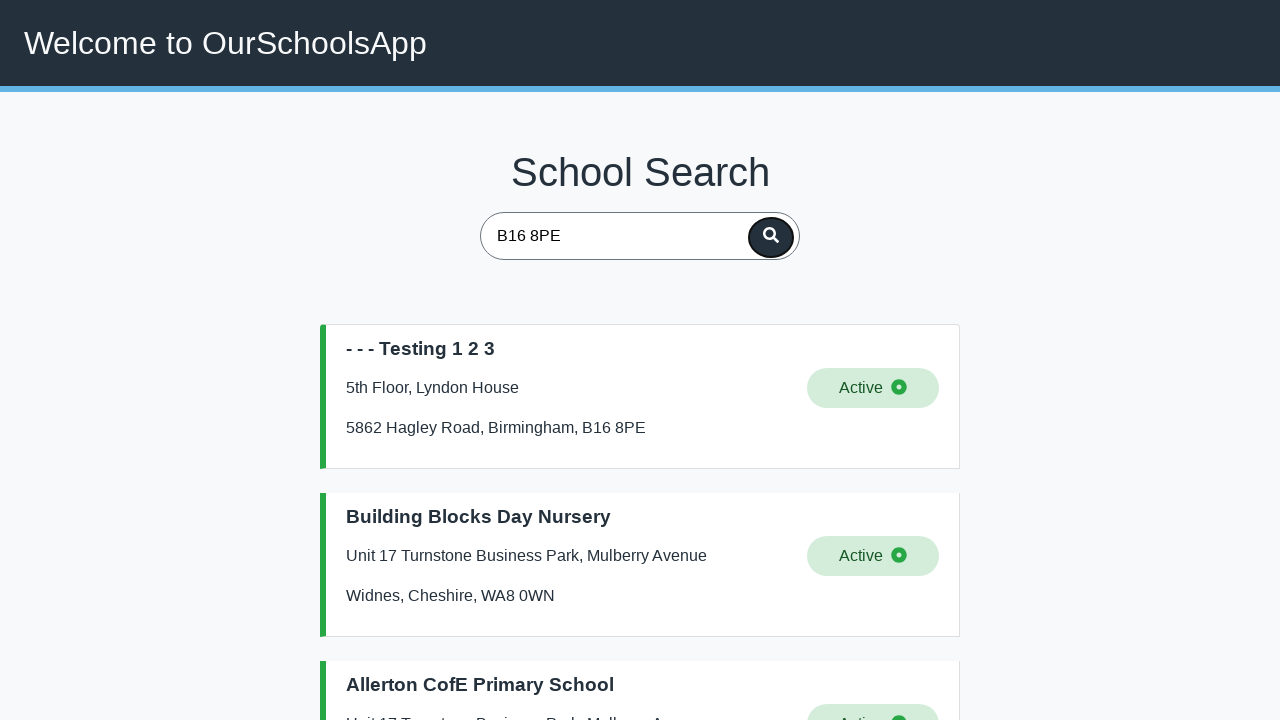